Tests checkbox functionality by selecting all unchecked checkboxes on the page

Starting URL: https://the-internet.herokuapp.com/checkboxes

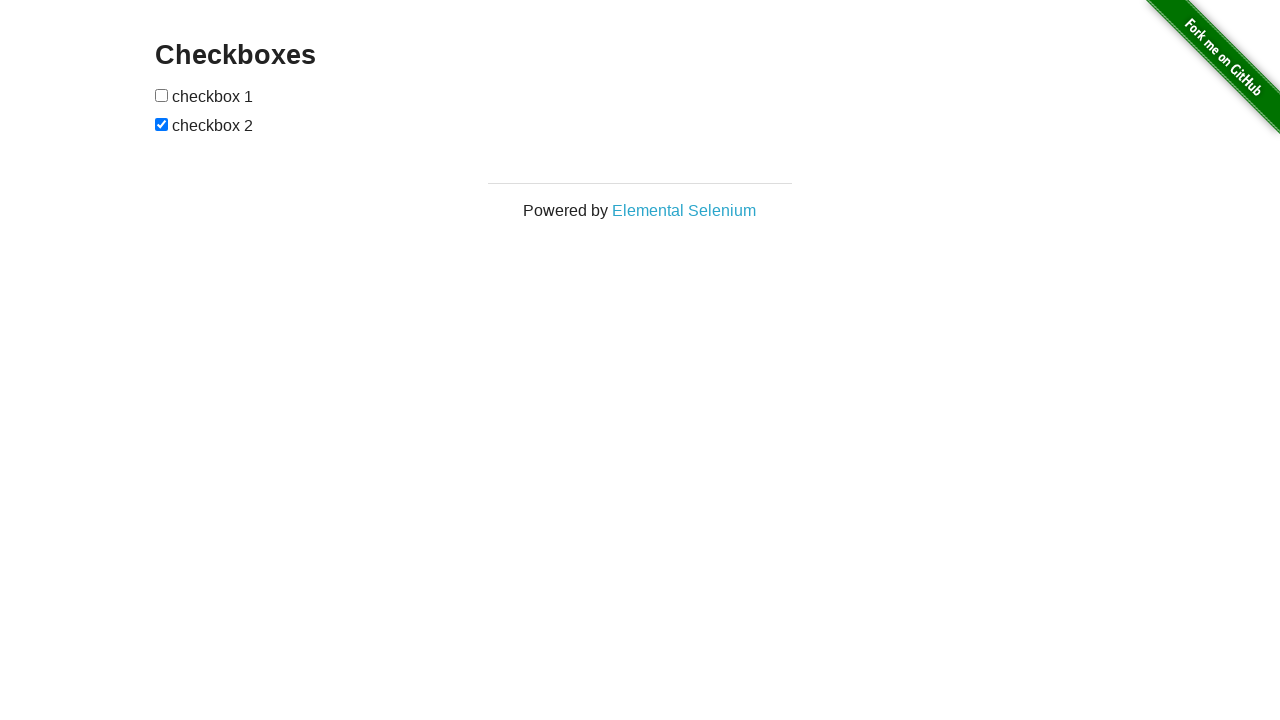

Navigated to checkbox test page
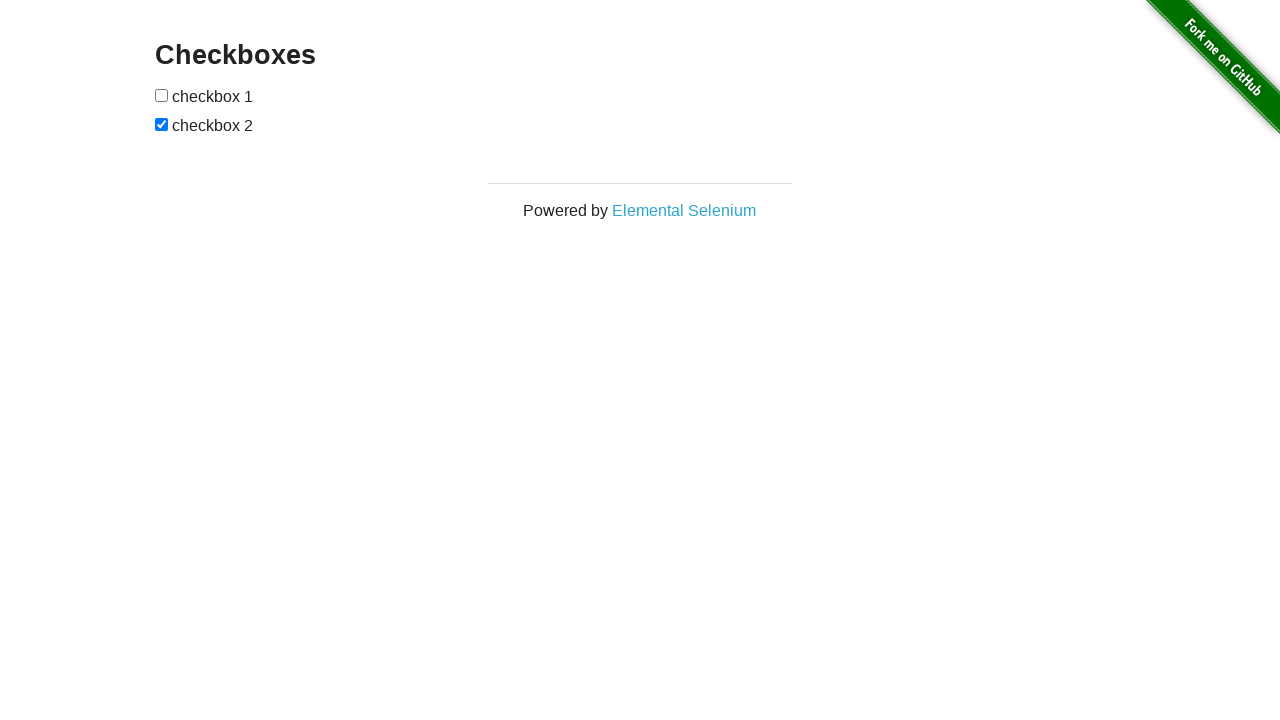

Located all checkboxes on the page
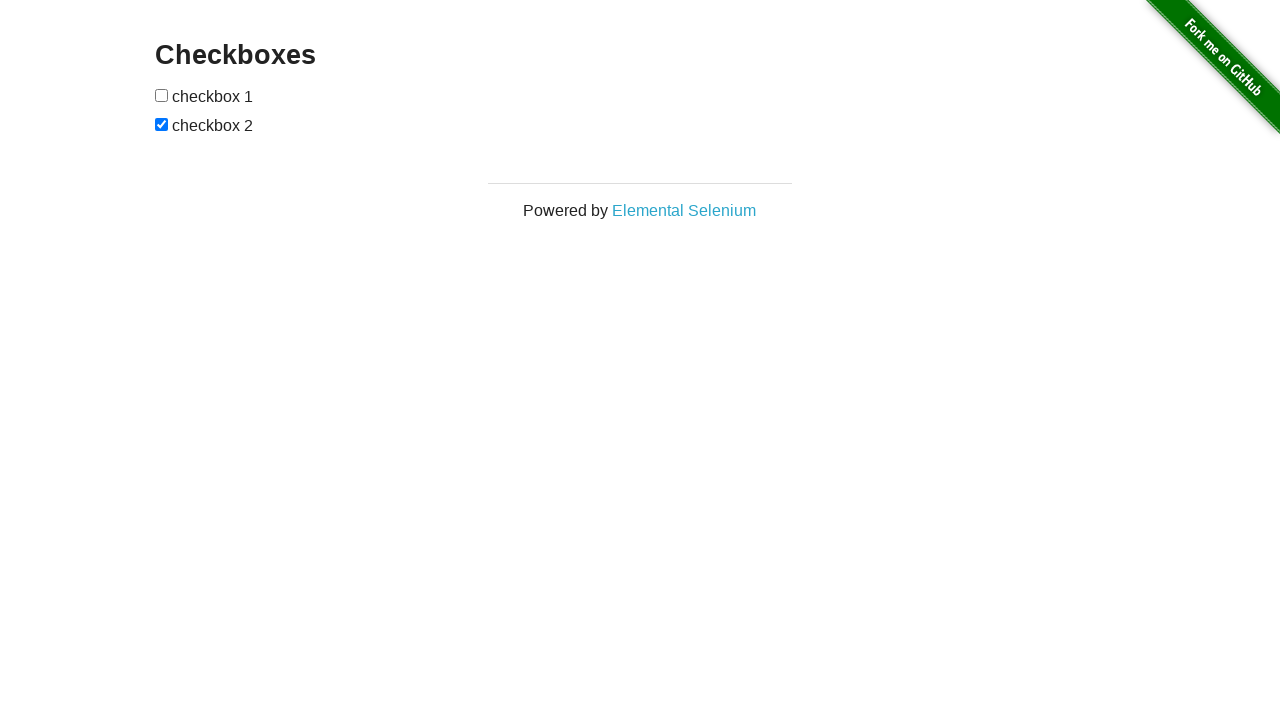

Clicked an unchecked checkbox at (162, 95) on input[type='checkbox'] >> nth=0
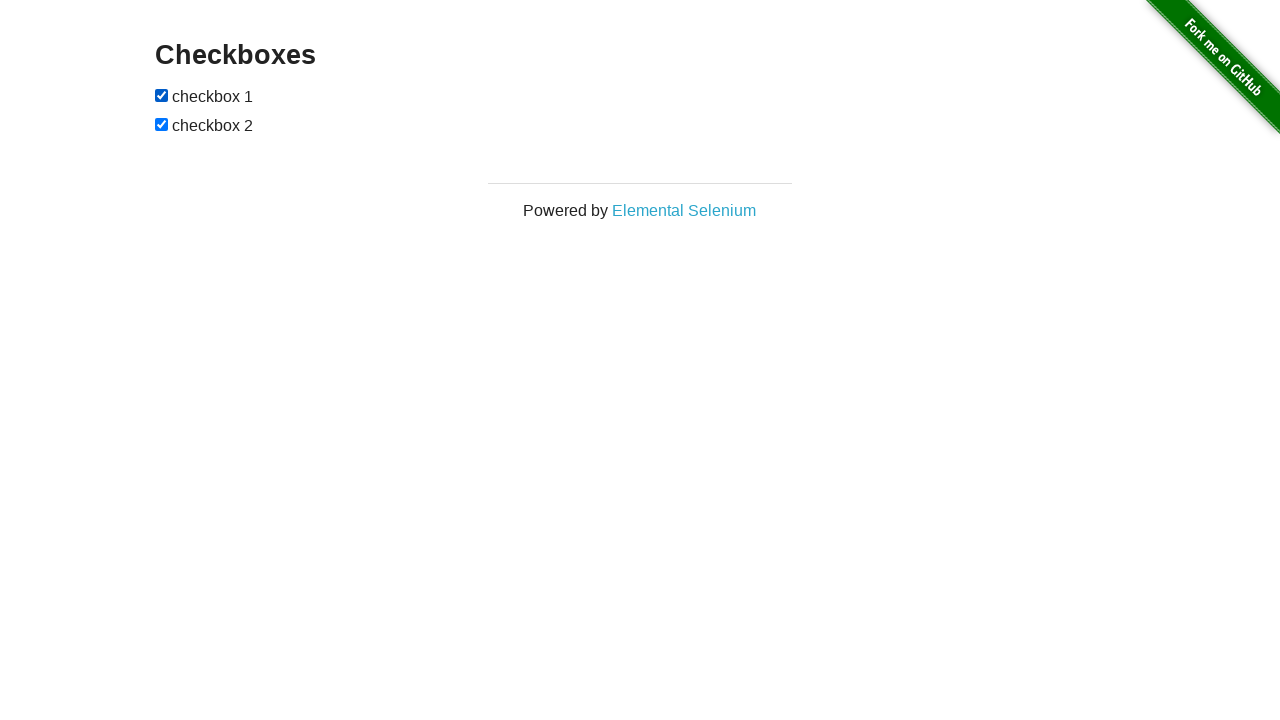

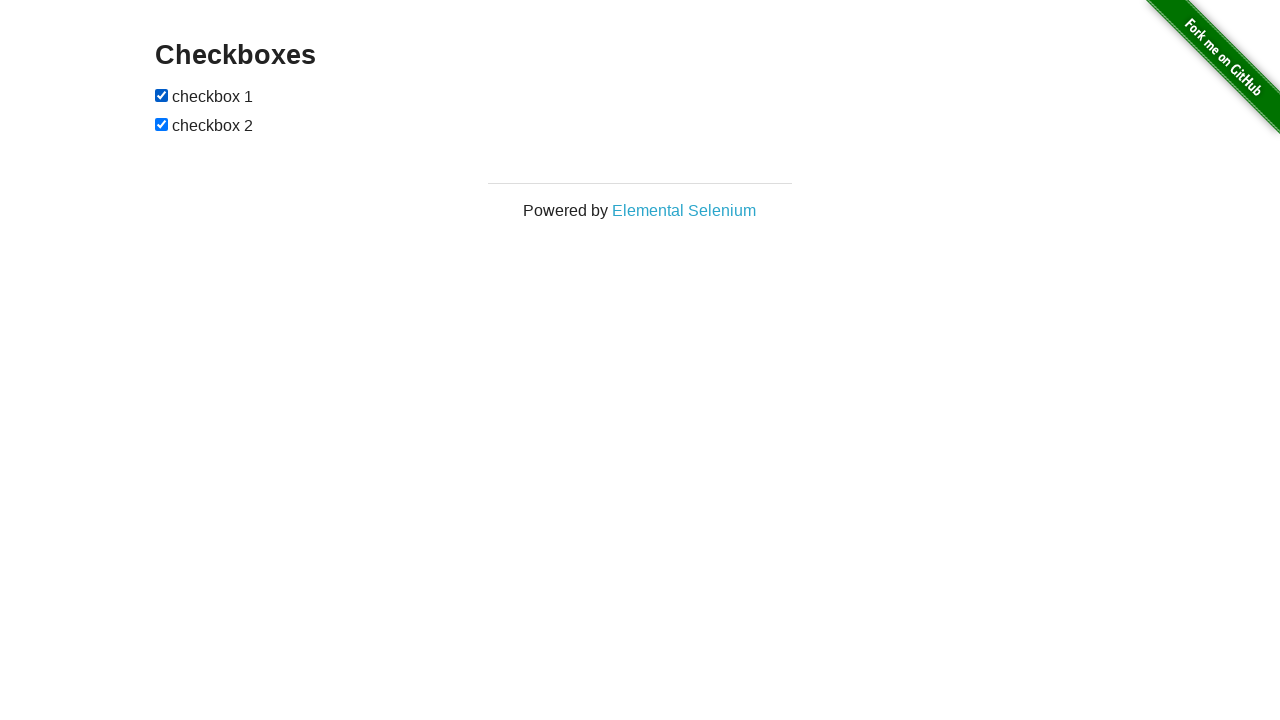